Tests cancelling an edit by pressing Escape at Completed filter.

Starting URL: https://todomvc4tasj.herokuapp.com/

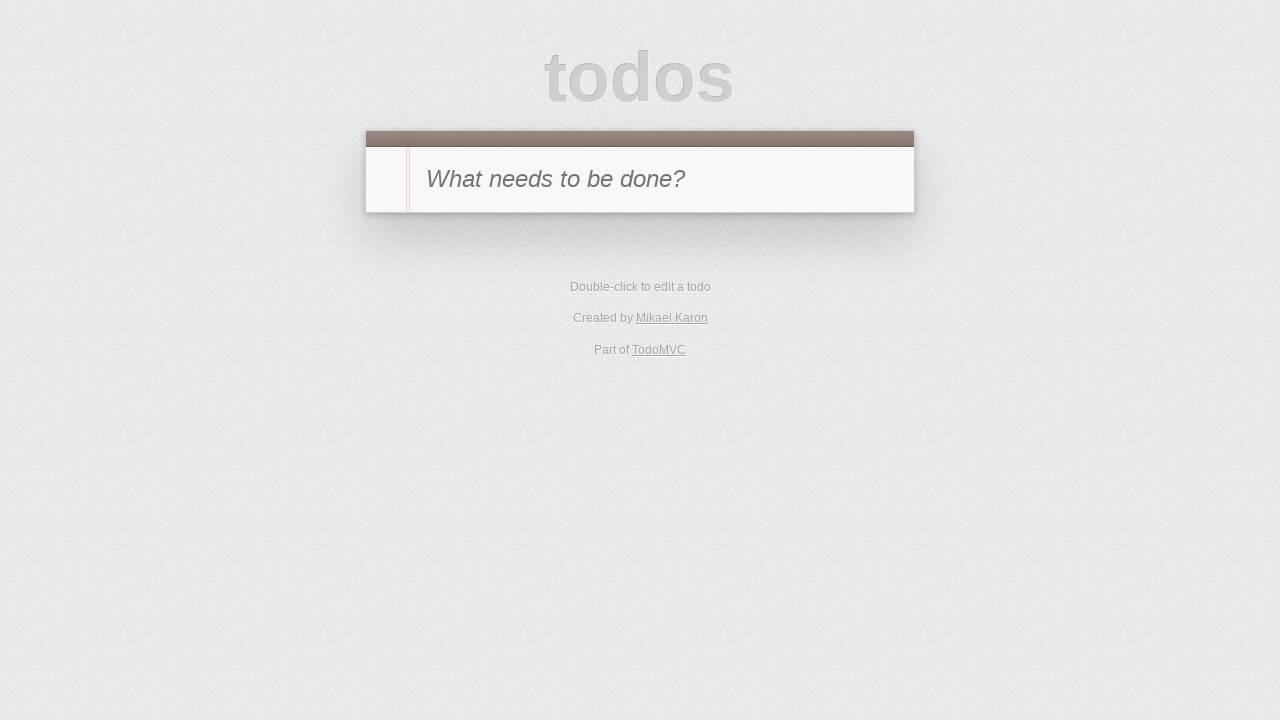

Set up completed task via localStorage
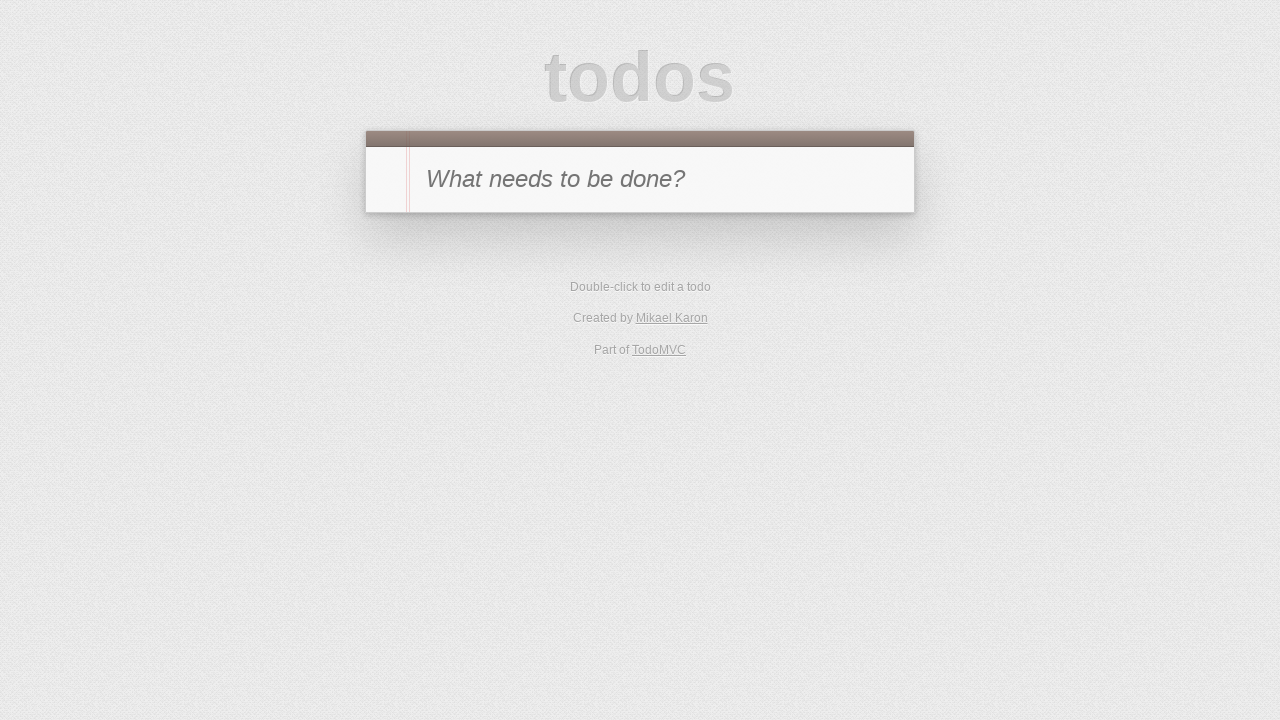

Reloaded page to apply localStorage data
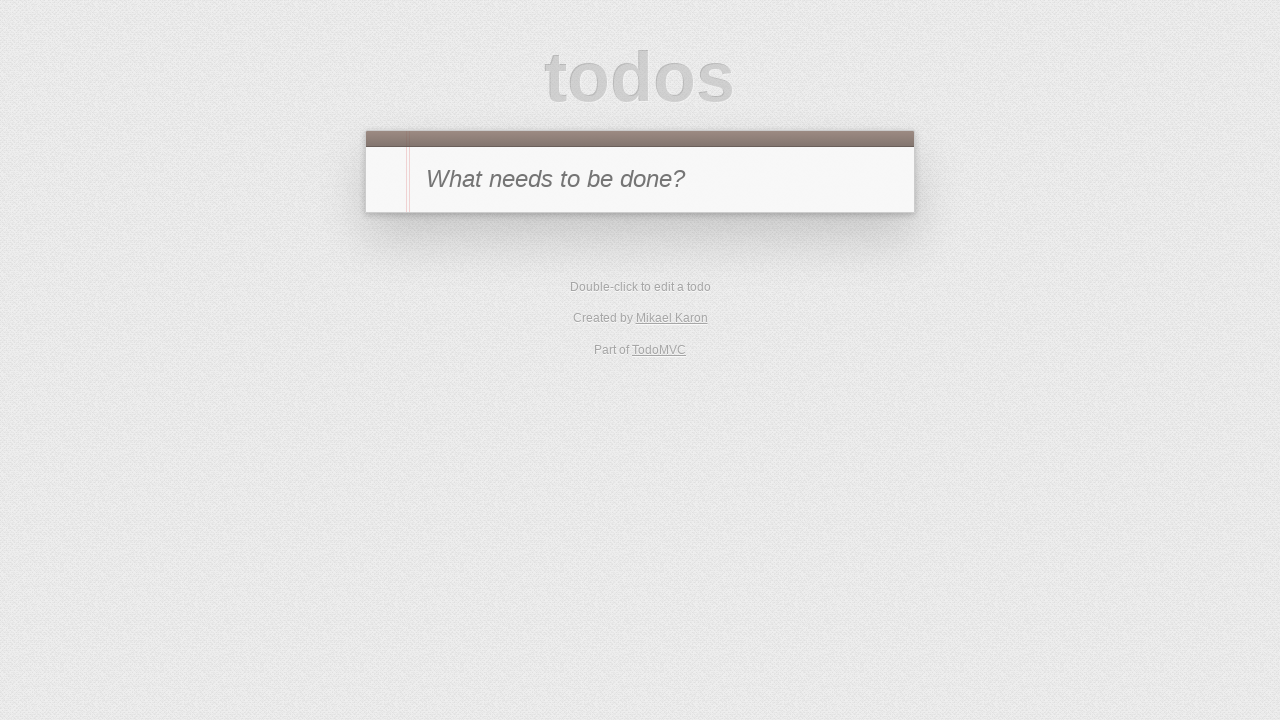

Clicked Completed filter to show completed tasks at (676, 291) on text=Completed
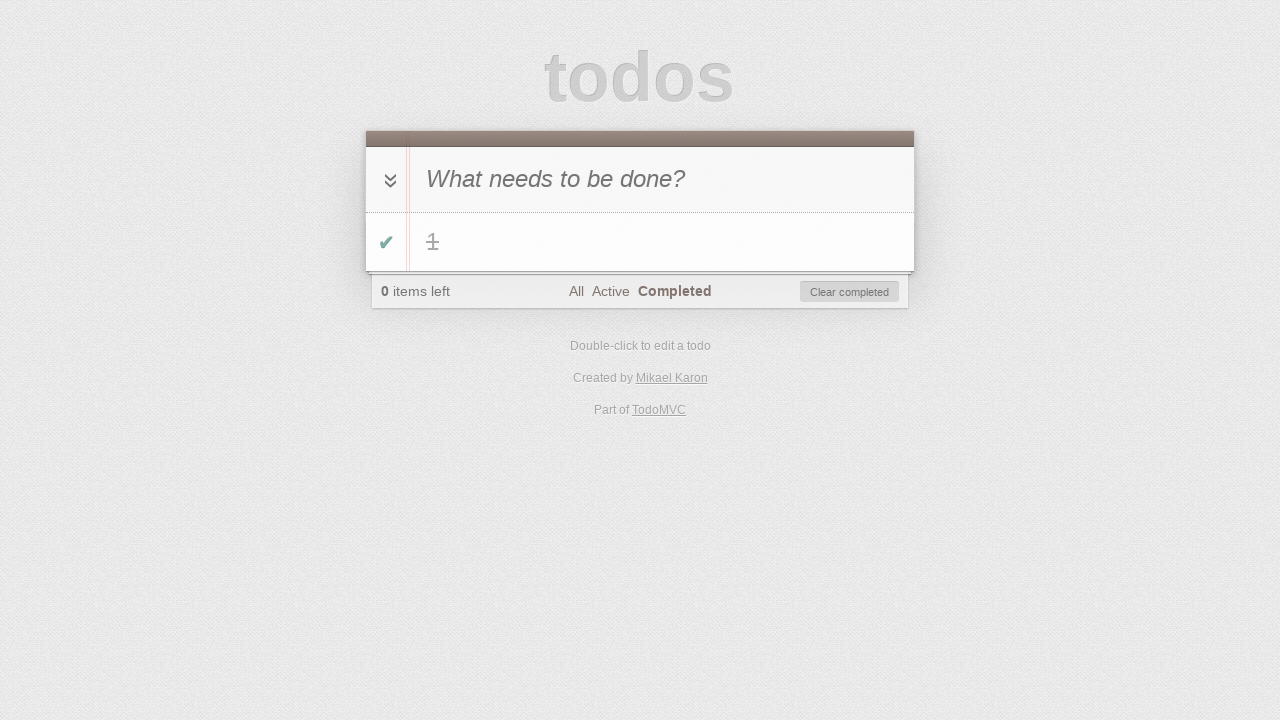

Double-clicked task to enter edit mode at (640, 242) on #todo-list li:has-text('1')
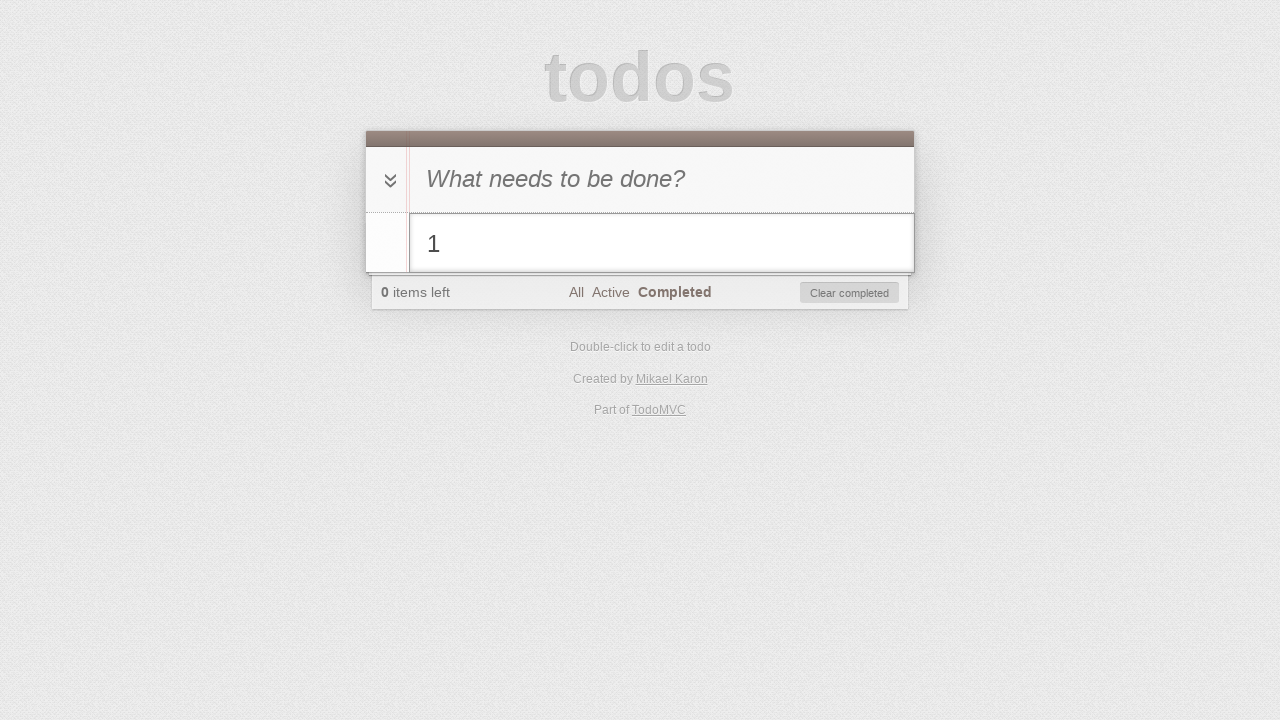

Filled edit field with new task text on #todo-list li.editing .edit
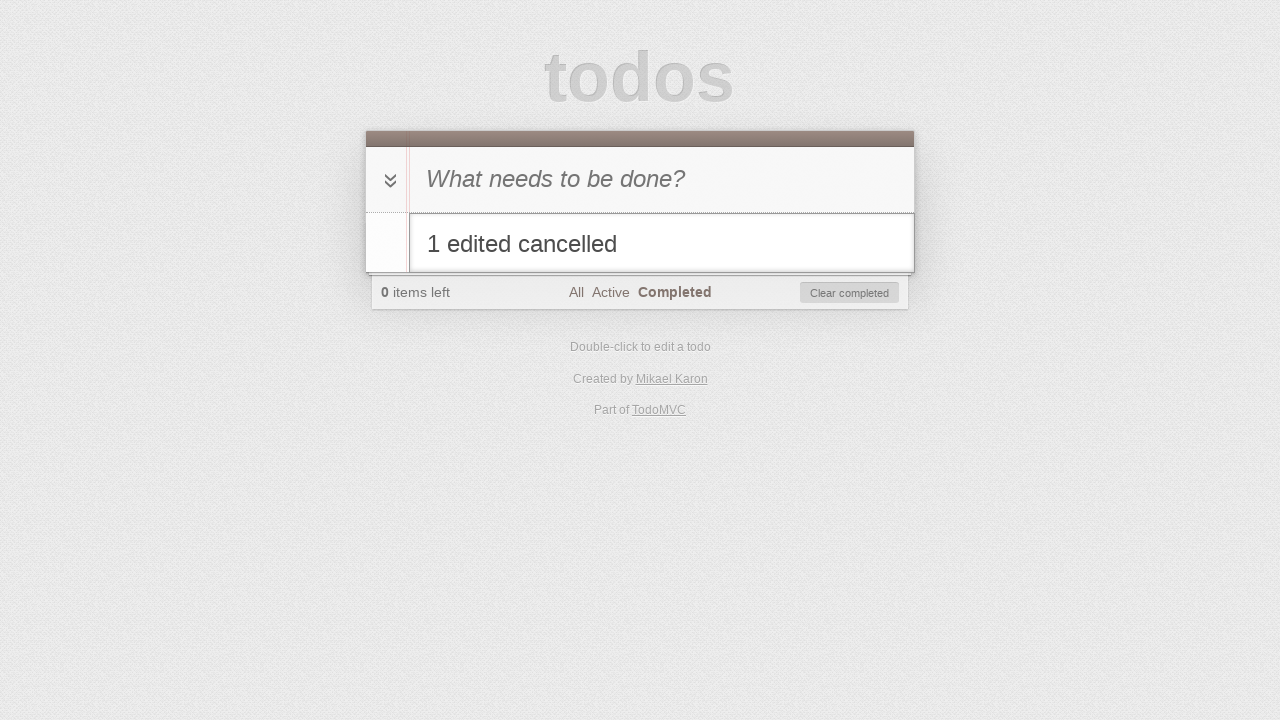

Pressed Escape to cancel the edit on #todo-list li.editing .edit
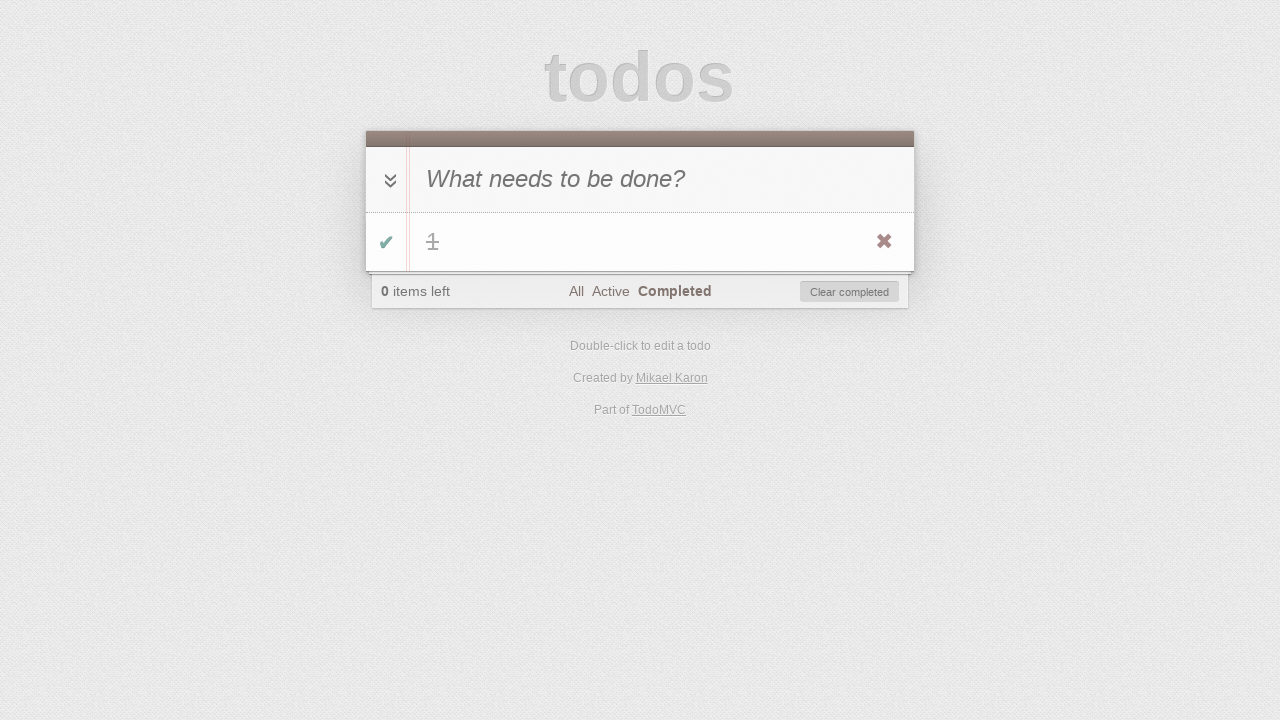

Verified task text remained unchanged after cancelling edit
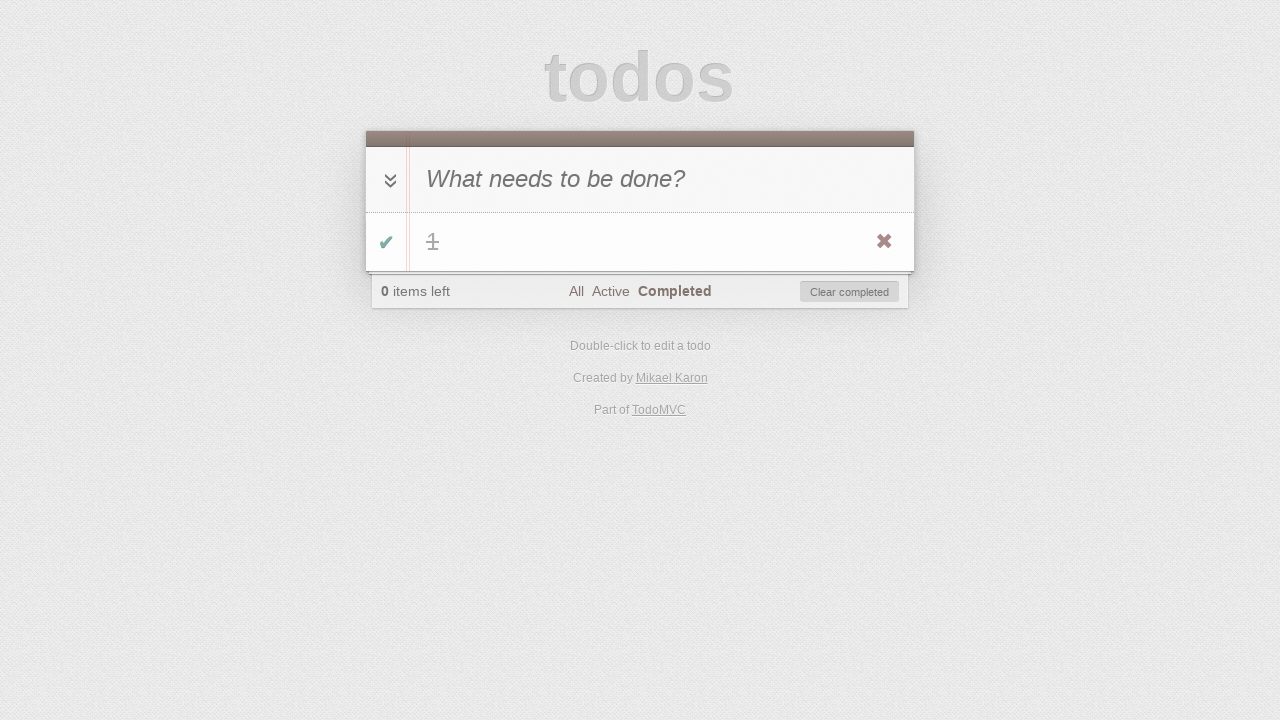

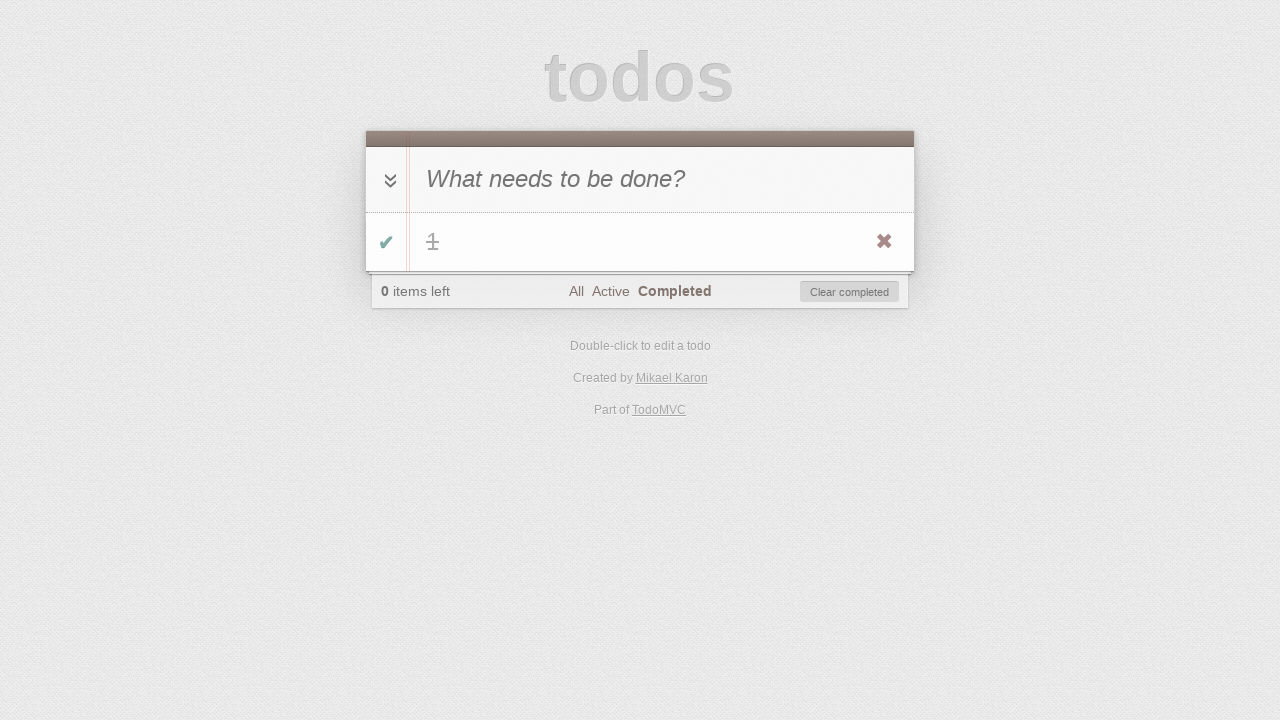